Tests username field validation by attempting to login with only a password, verifying that a required field error appears

Starting URL: https://opensource-demo.orangehrmlive.com/web/index.php/auth/login

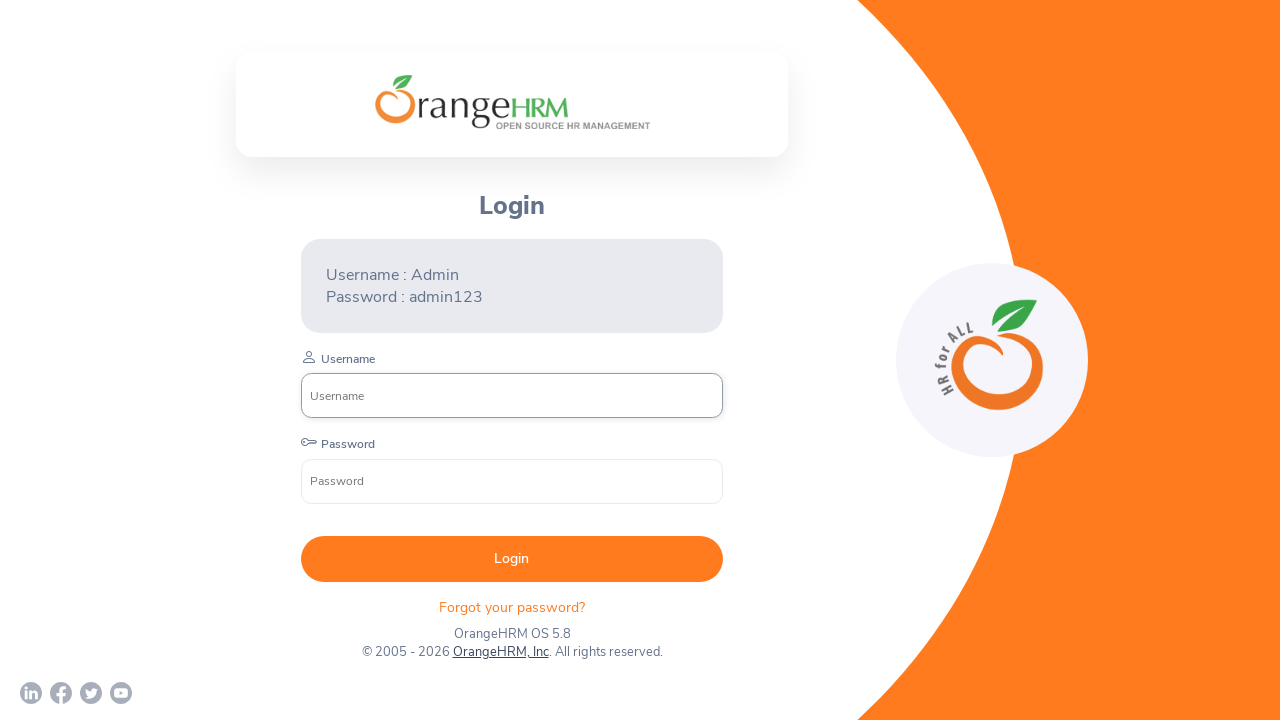

Filled password field with 'admin123' on [name="password"]
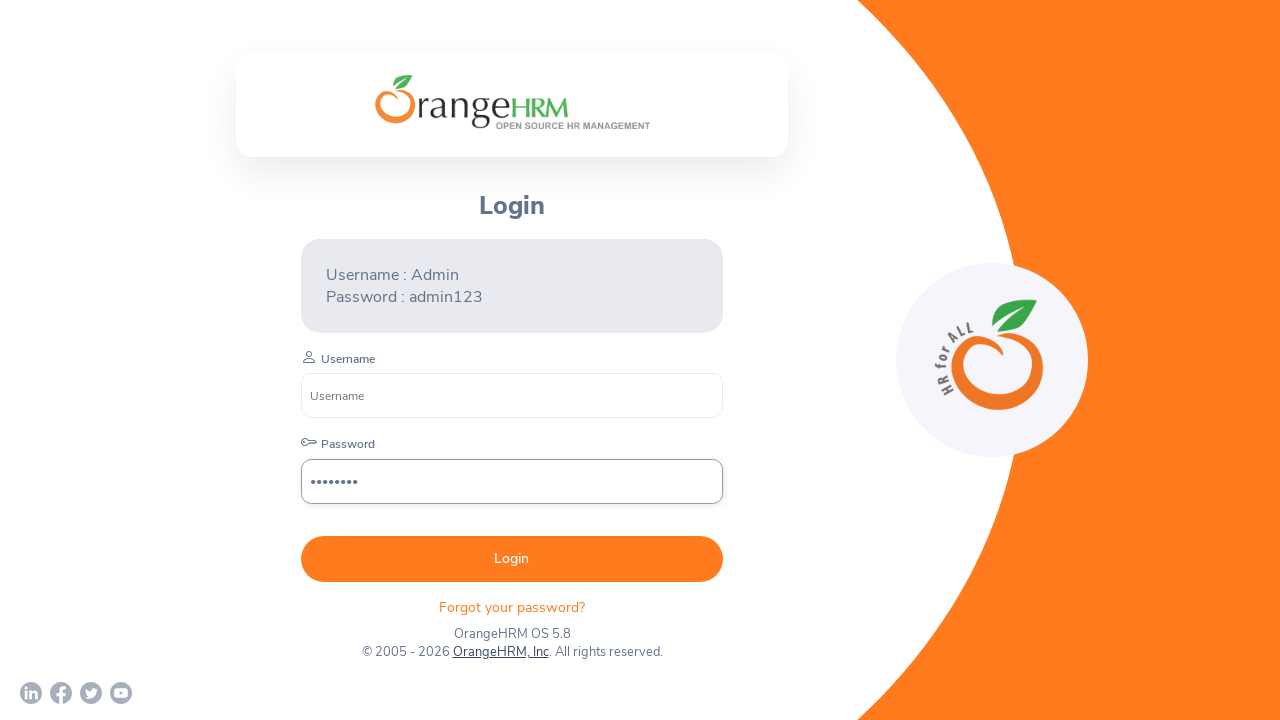

Clicked Login button at (512, 559) on [type="submit"]
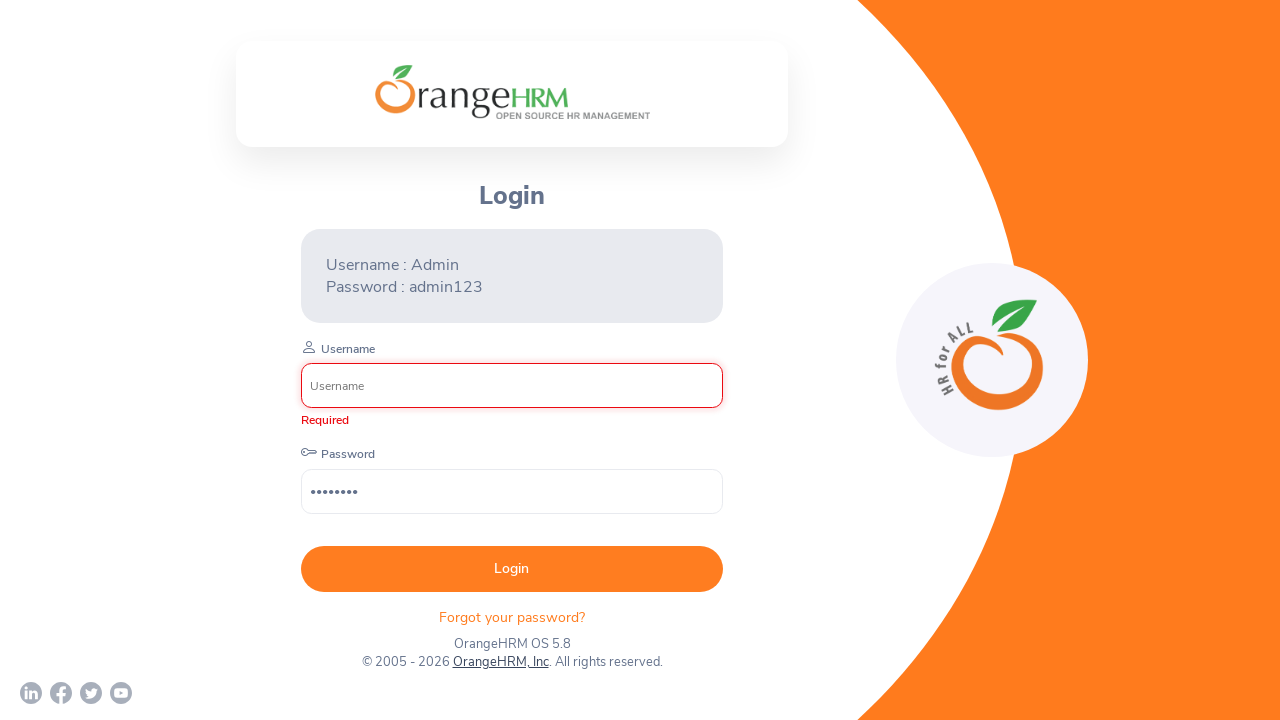

Verified that login page URL is still active
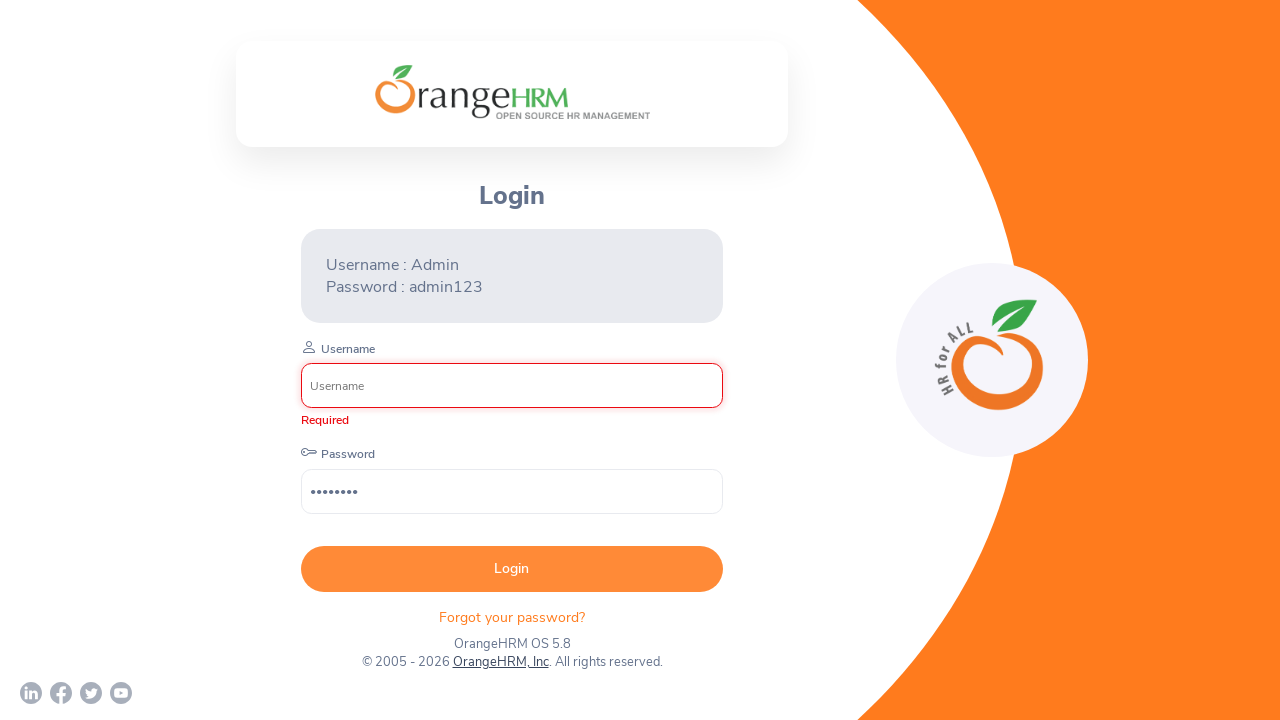

Retrieved 'Required' field error message
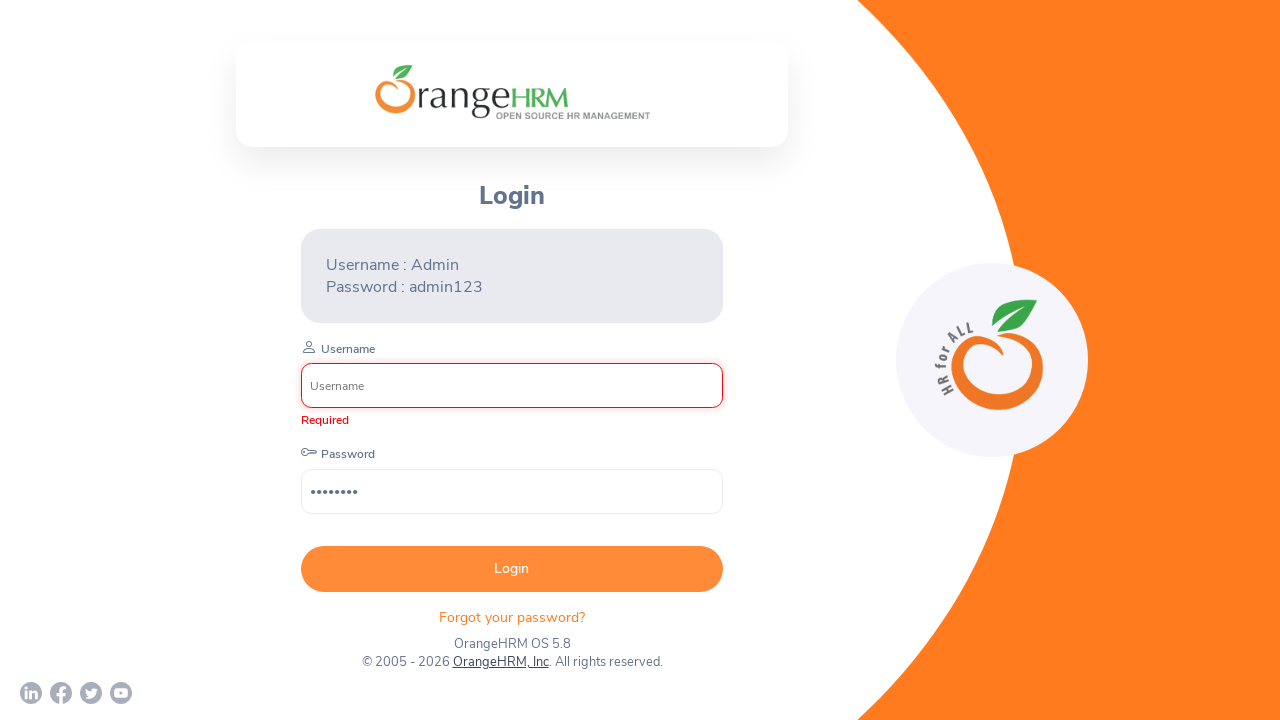

Verified that required field error message is displayed for username field
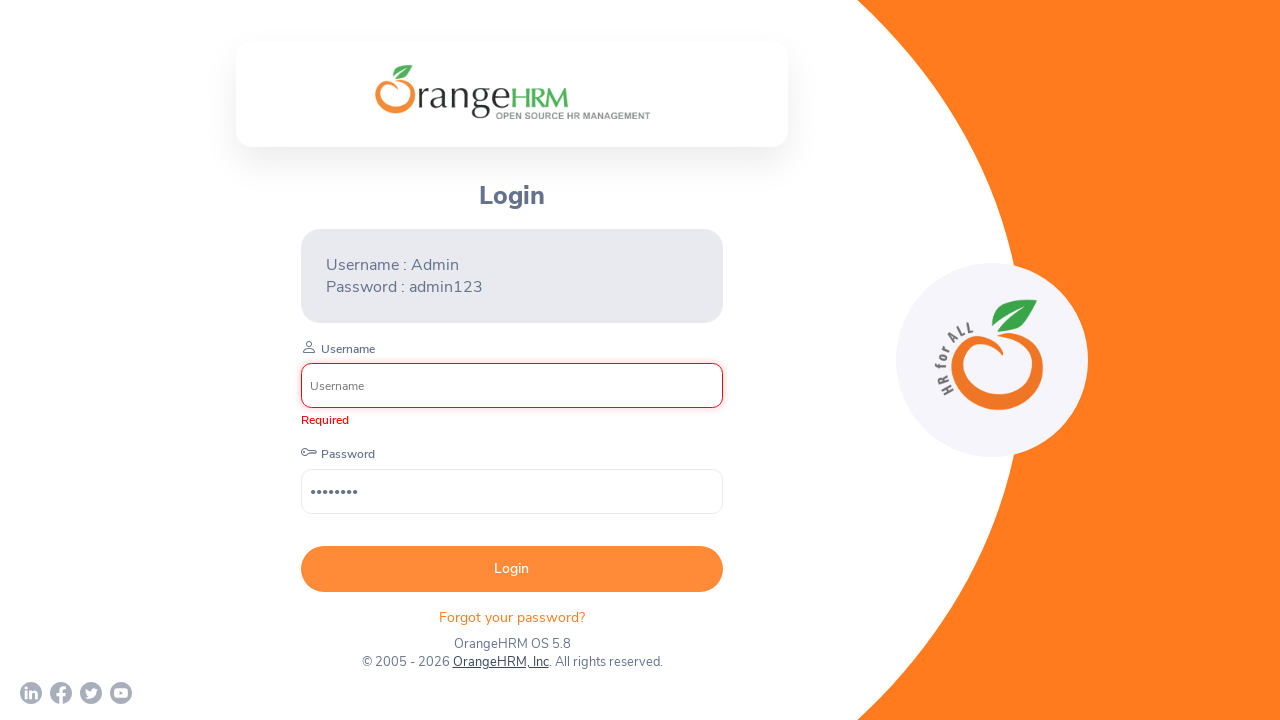

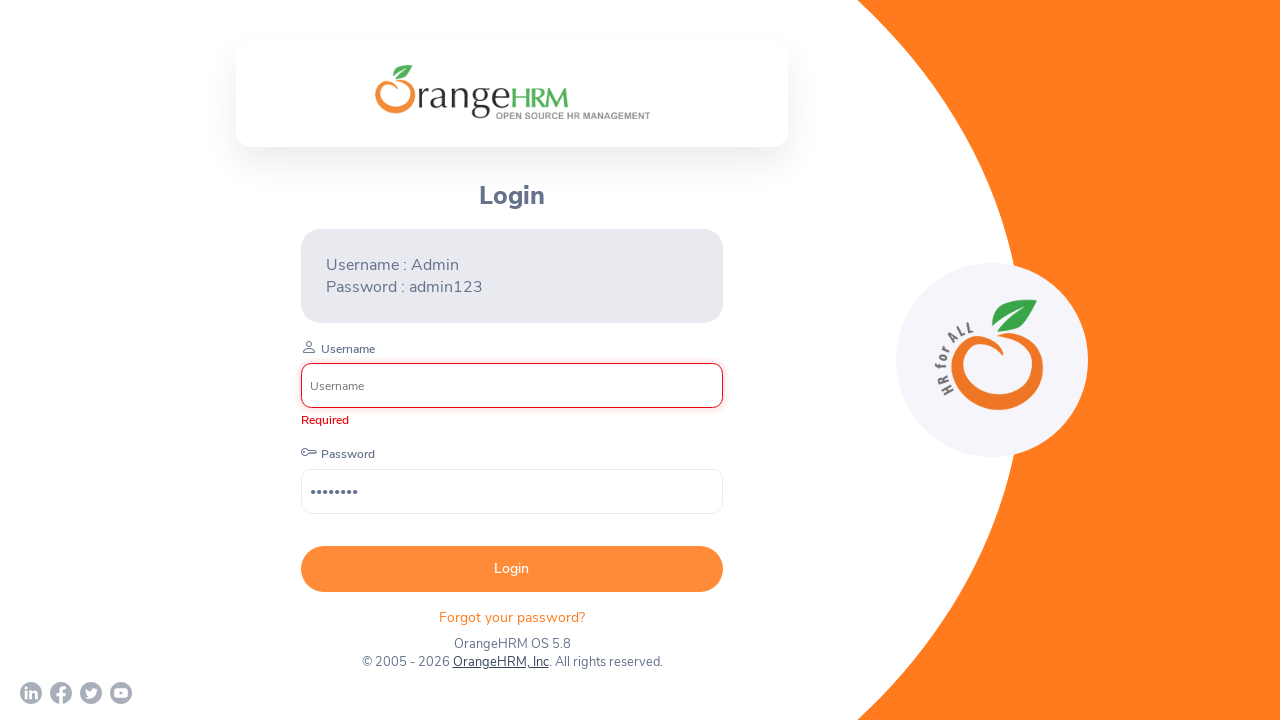